Tests flight booking form functionality by selecting origin and destination airports from dropdowns and toggling the round trip radio button to verify the return date field becomes enabled

Starting URL: https://rahulshettyacademy.com/dropdownsPractise/

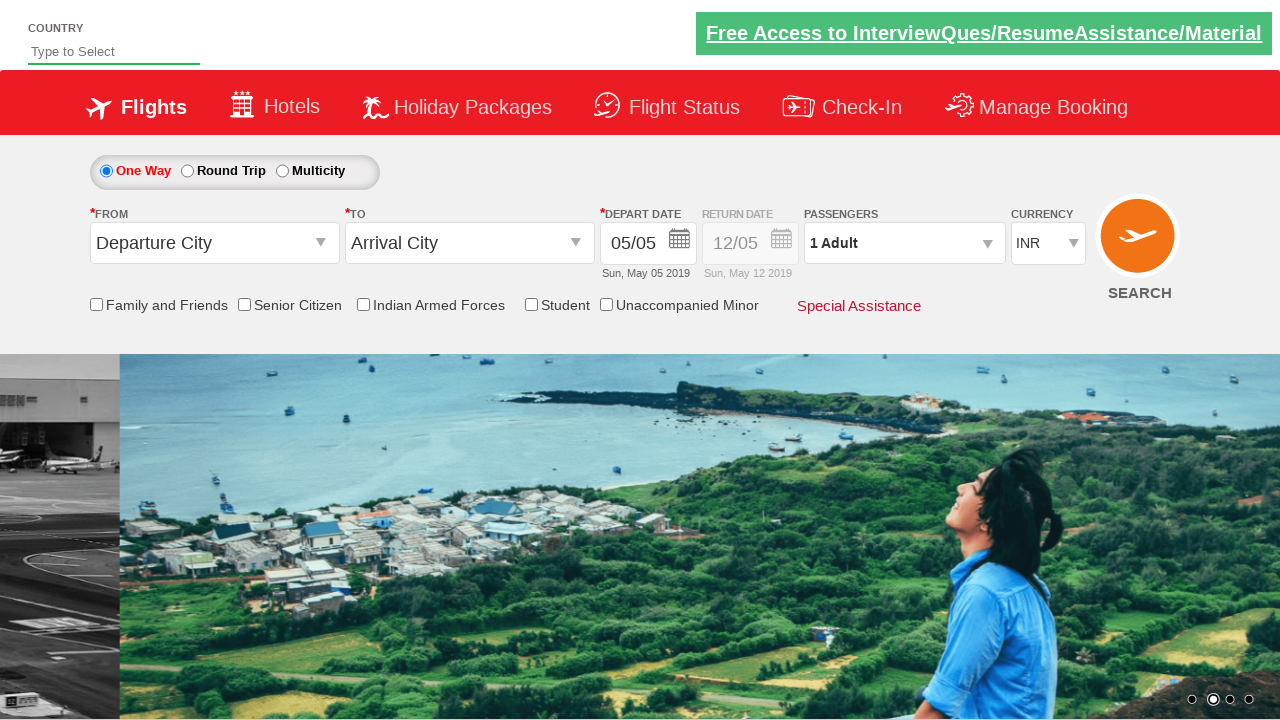

Clicked on origin station dropdown at (214, 243) on #ctl00_mainContent_ddl_originStation1_CTXT
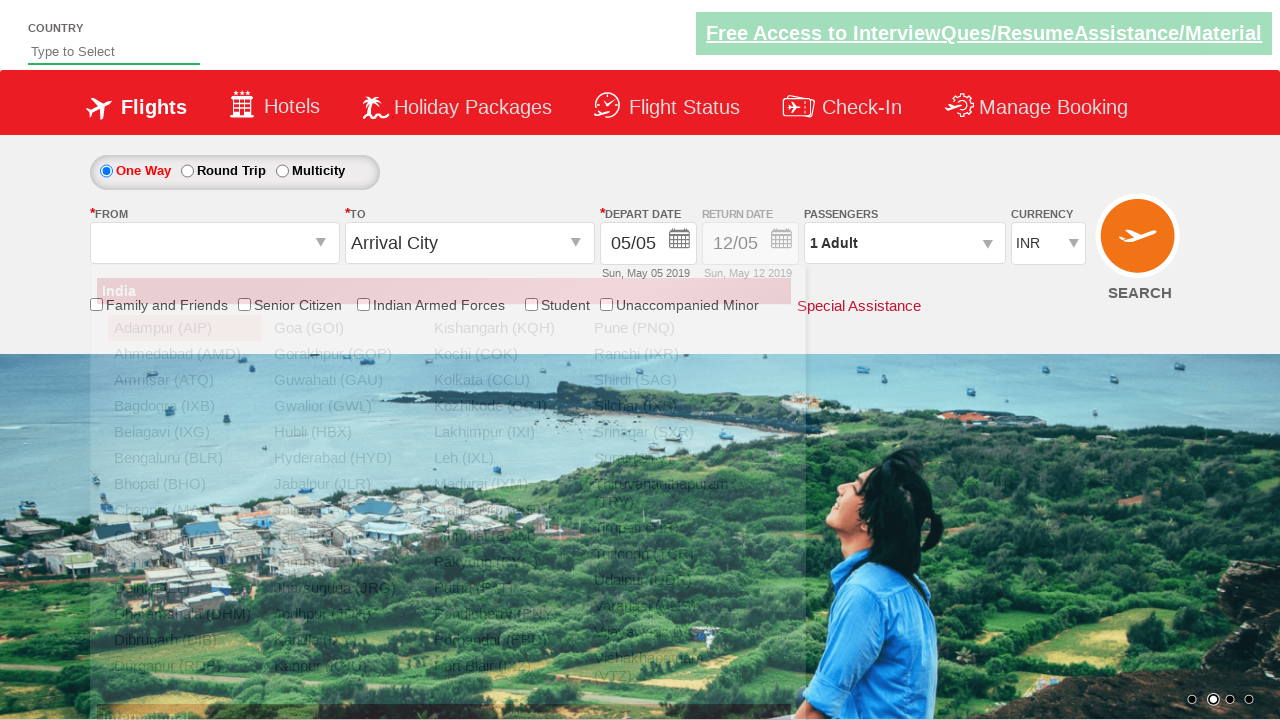

Selected origin airport IXG (Belgaum) at (184, 432) on a[value='IXG']
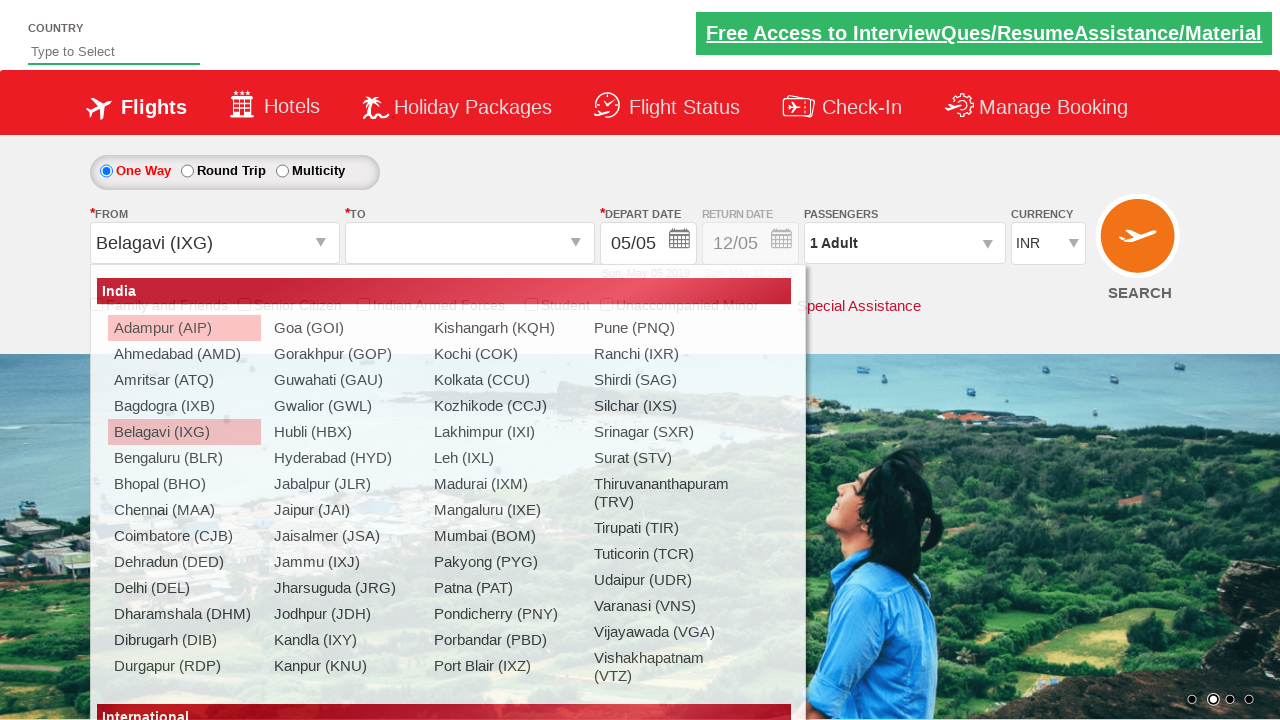

Selected destination airport BLR (Bangalore) at (439, 380) on #ctl00_mainContent_ddl_destinationStation1_CTNR a[value='BLR']
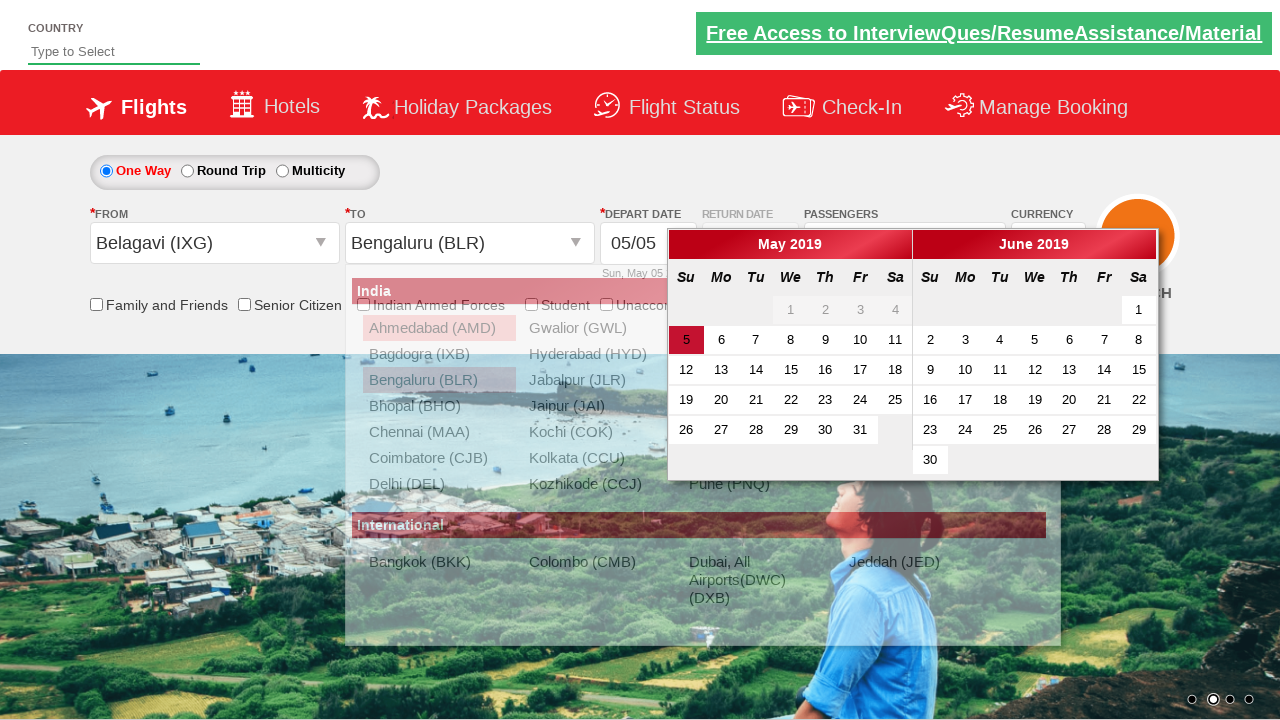

Clicked Round Trip radio button at (187, 171) on #ctl00_mainContent_rbtnl_Trip_1
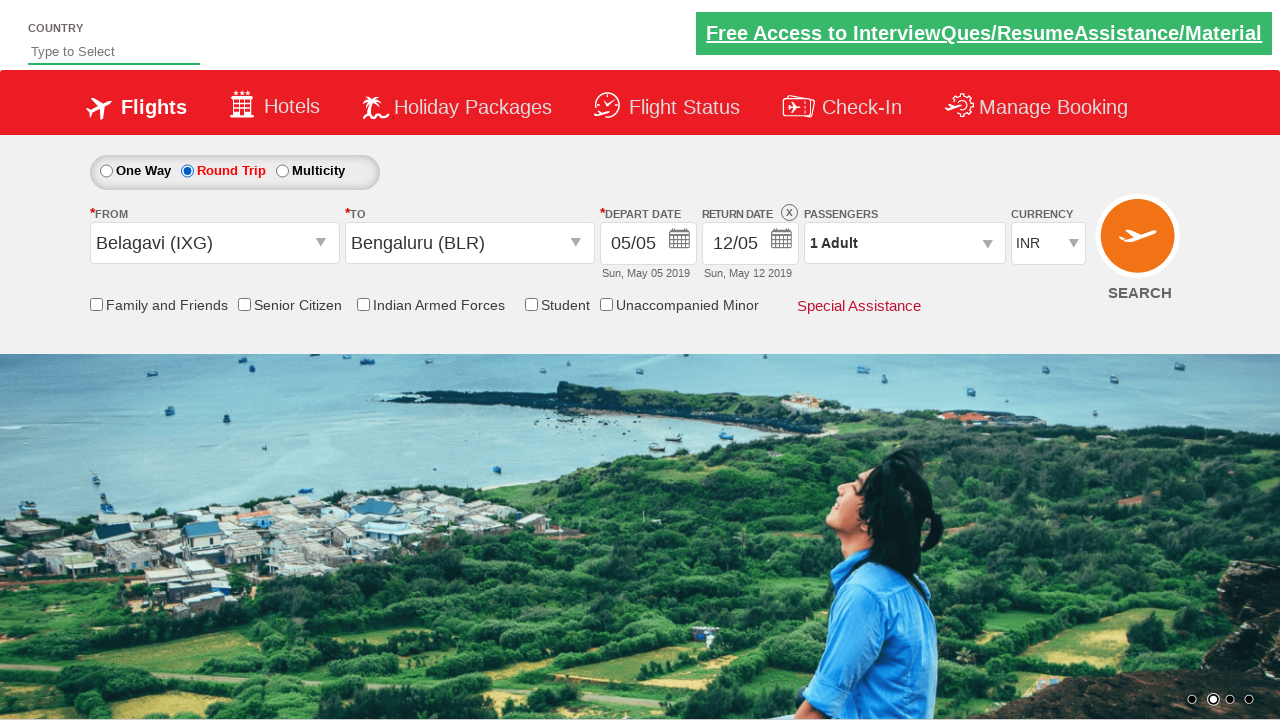

Return date field element loaded
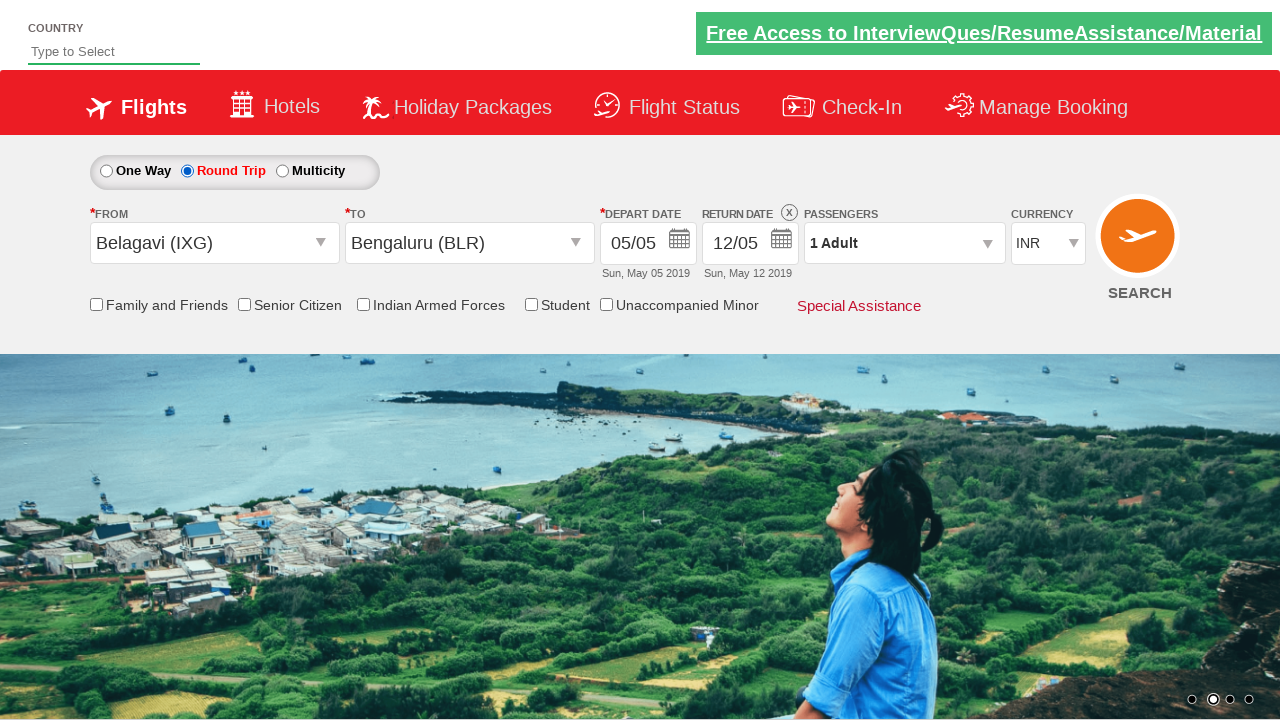

Retrieved return date field style attribute: 'display: block; opacity: 1;'
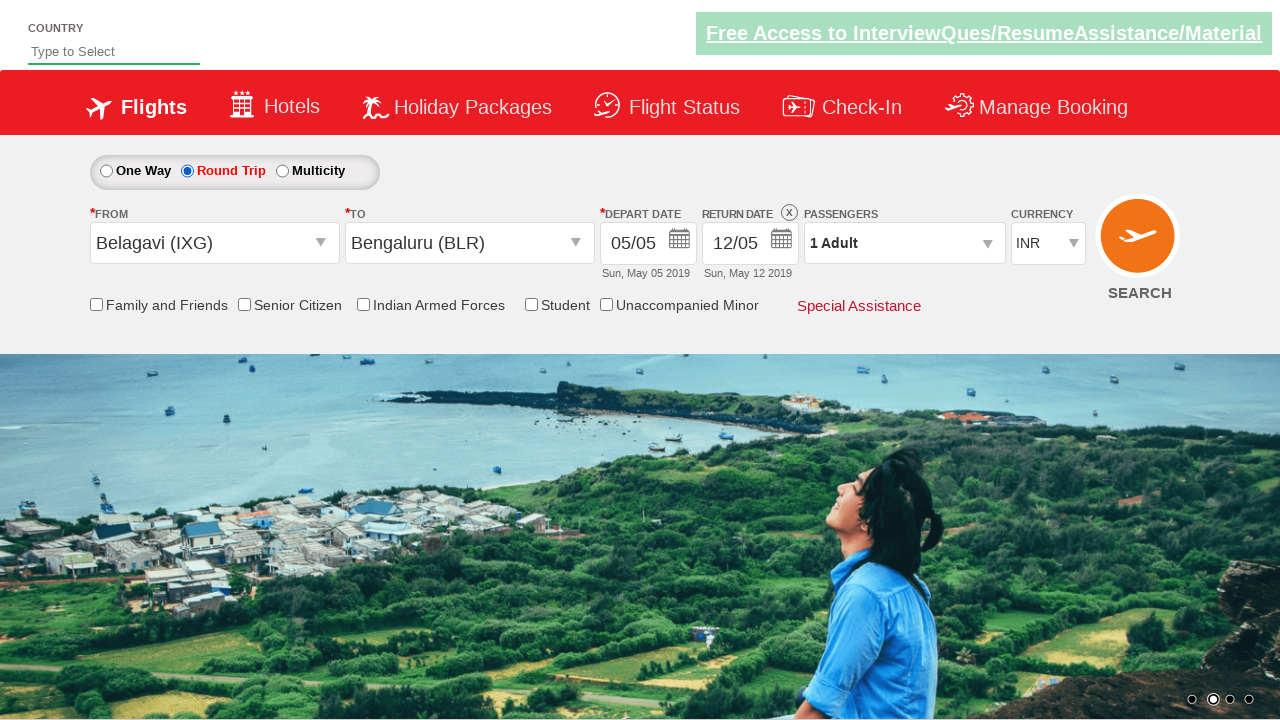

Verified return date field is enabled (style contains '1')
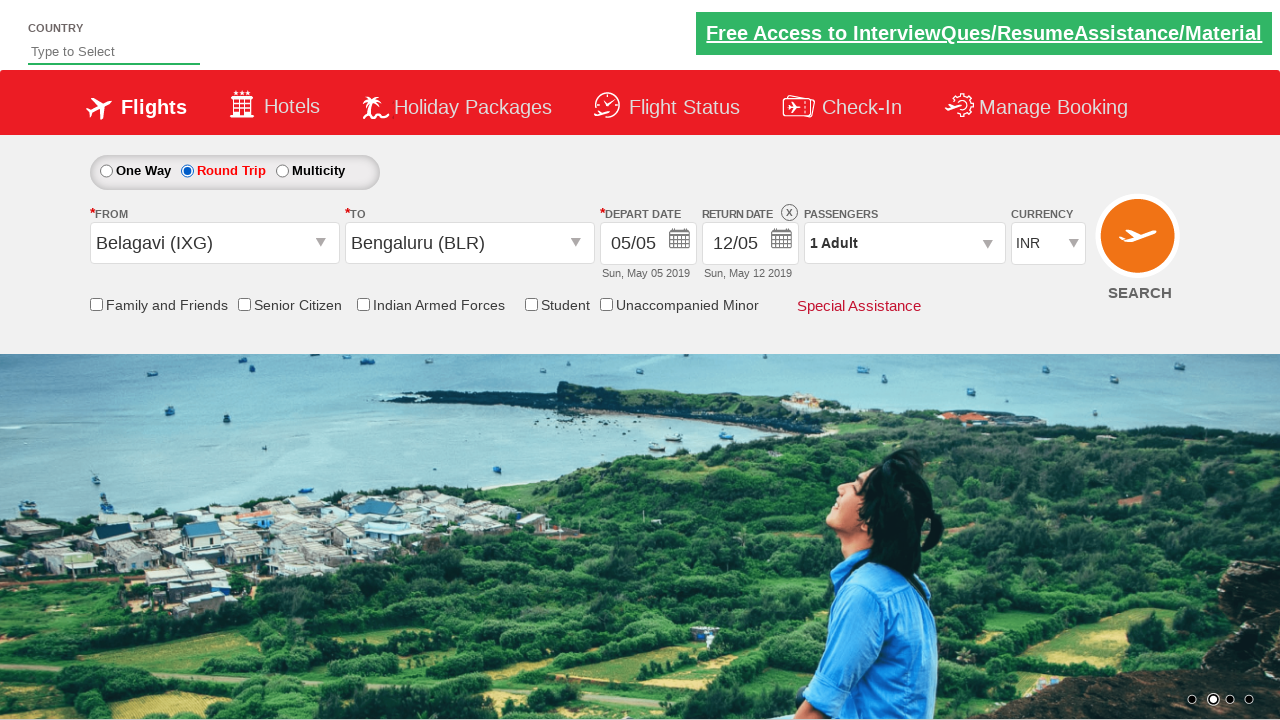

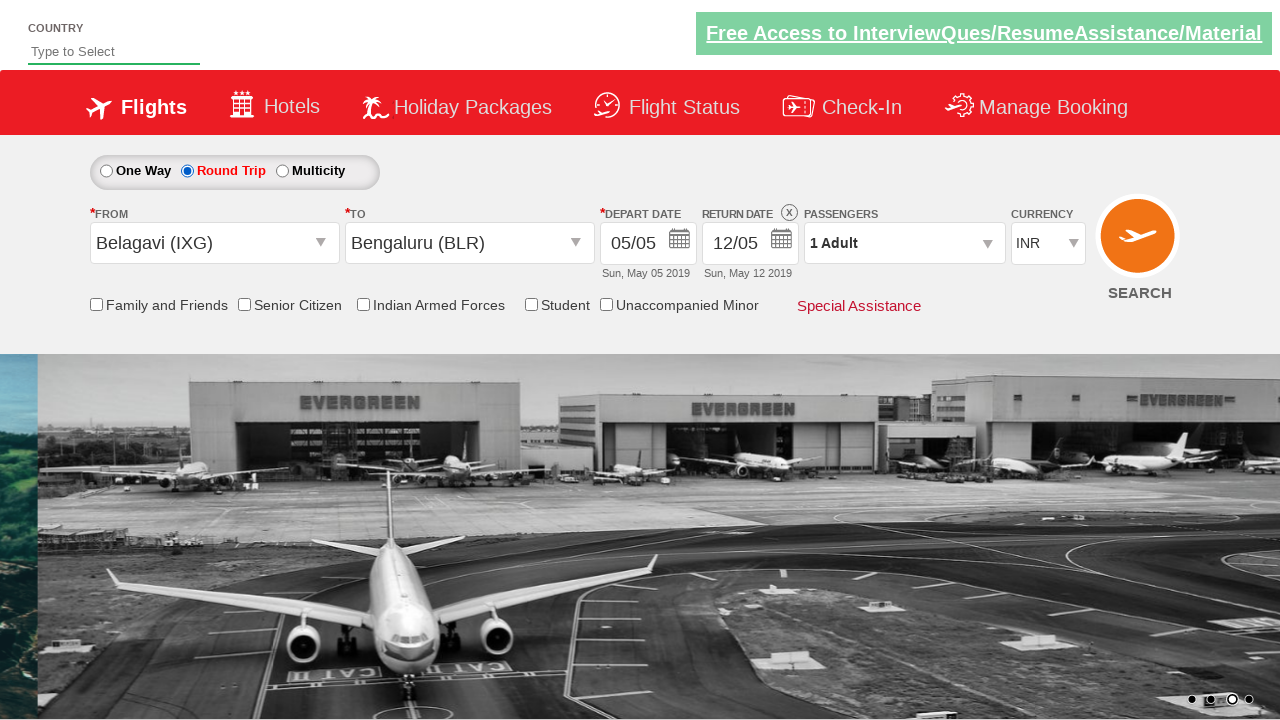